Navigates to a text comparison website. The original script demonstrated Chrome extension loading, but the core browser action is simply loading the page.

Starting URL: https://text-compare.com/

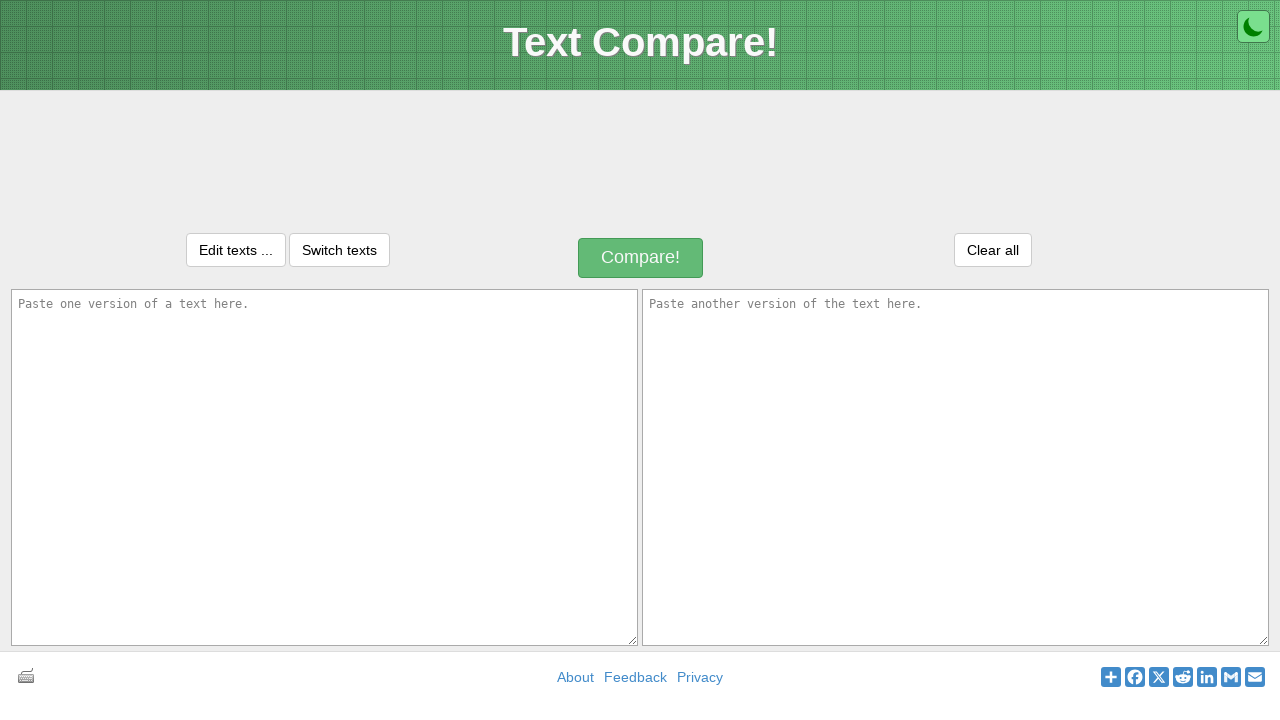

Waited for page to reach domcontentloaded state on https://text-compare.com/
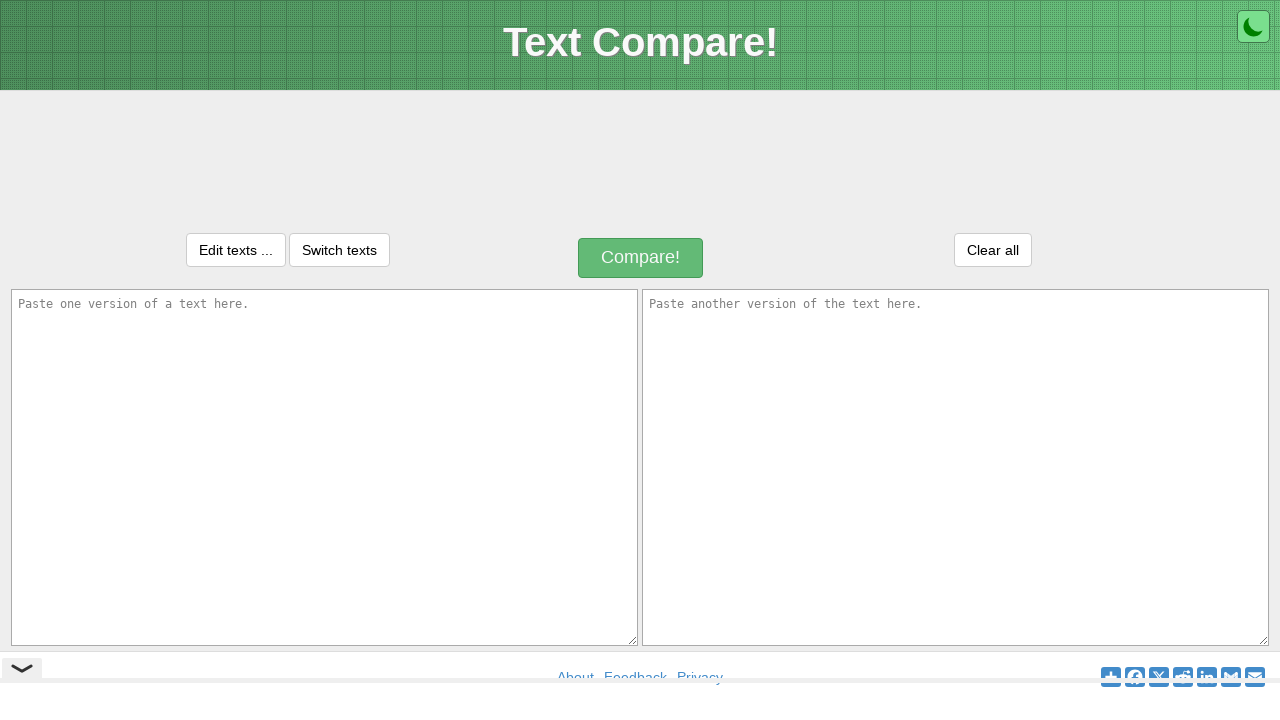

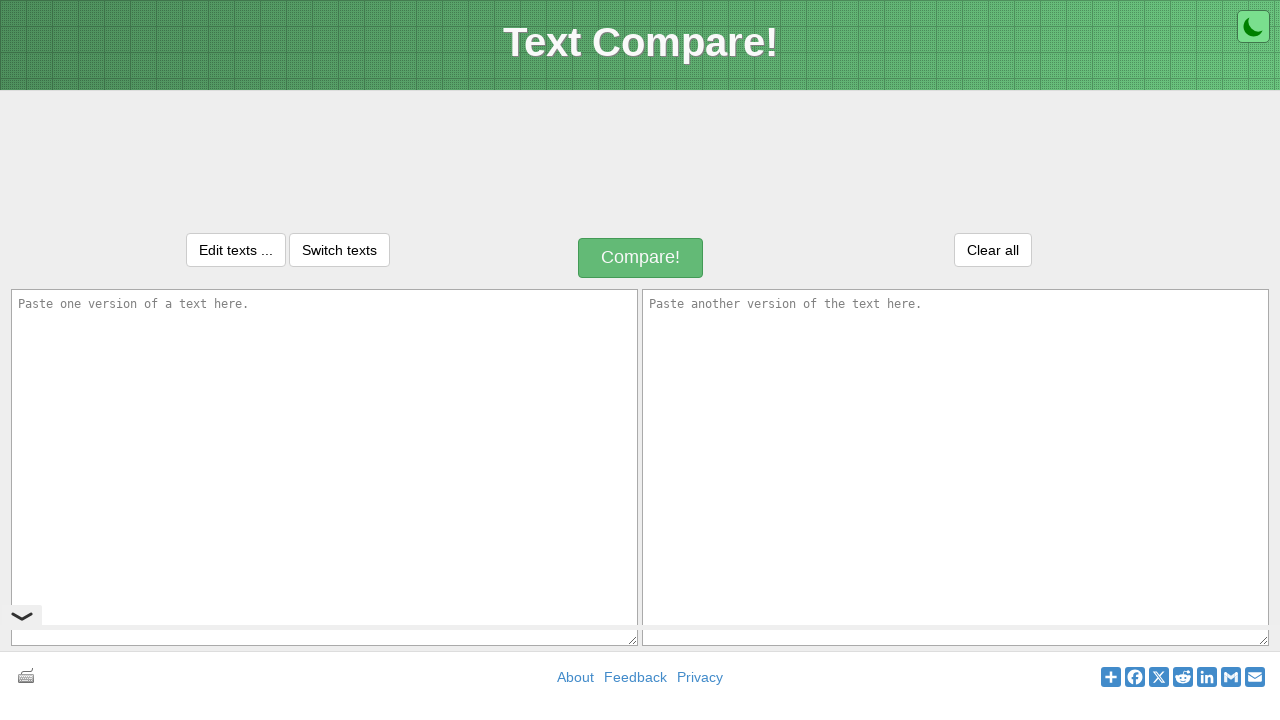